Tests dynamic content loading by clicking a start button and waiting for the "Hello World!" text to appear

Starting URL: http://the-internet.herokuapp.com/dynamic_loading/1

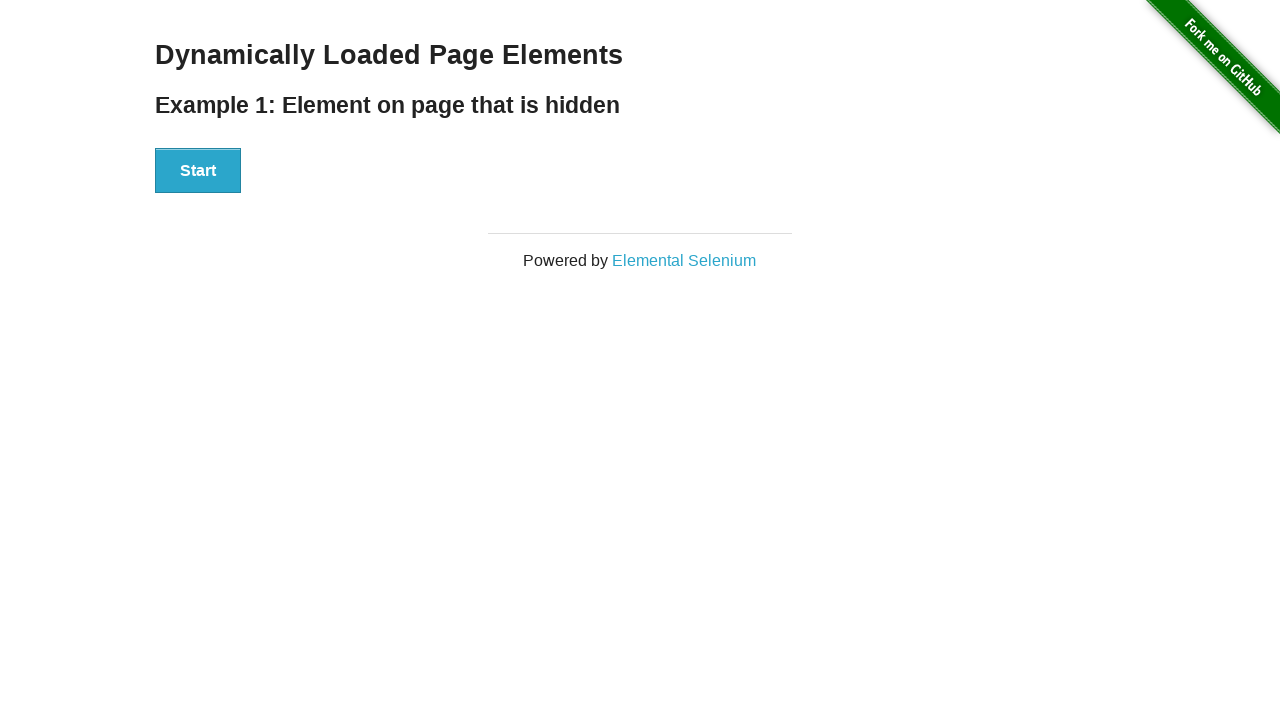

Clicked the Start button to initiate dynamic content loading at (198, 171) on #start > button
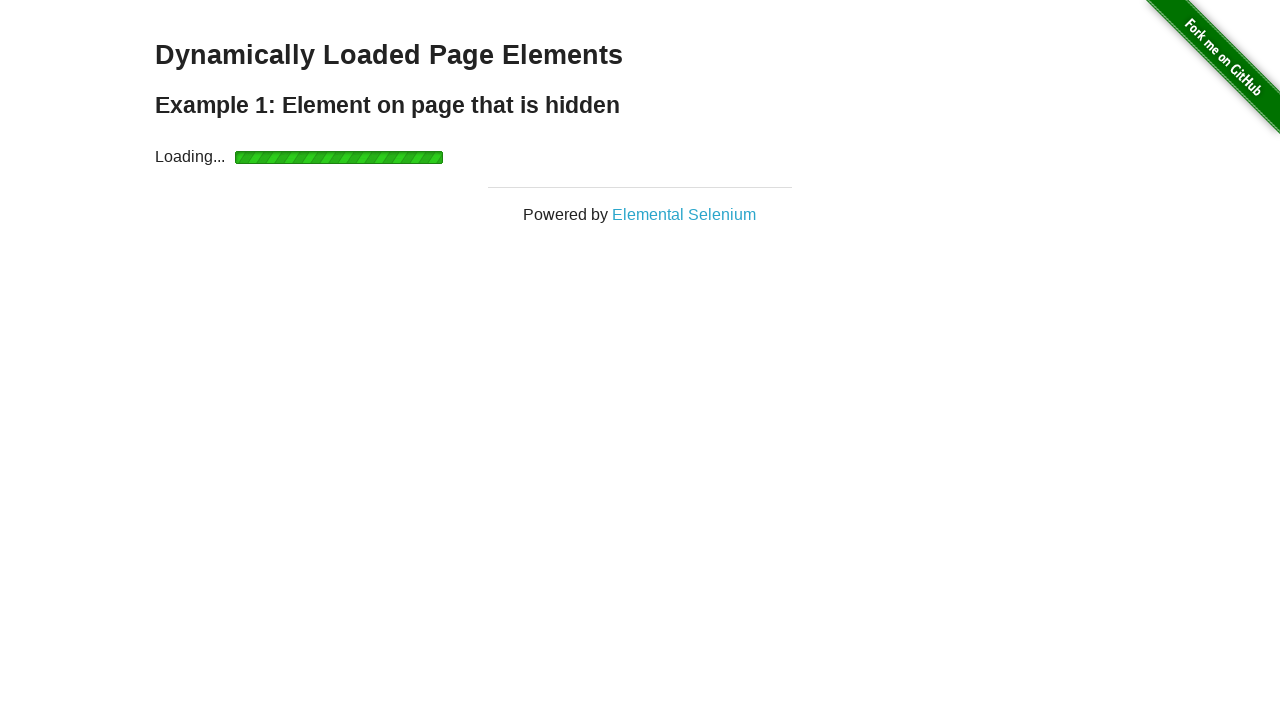

Dynamic content loaded - 'Hello World!' text appeared
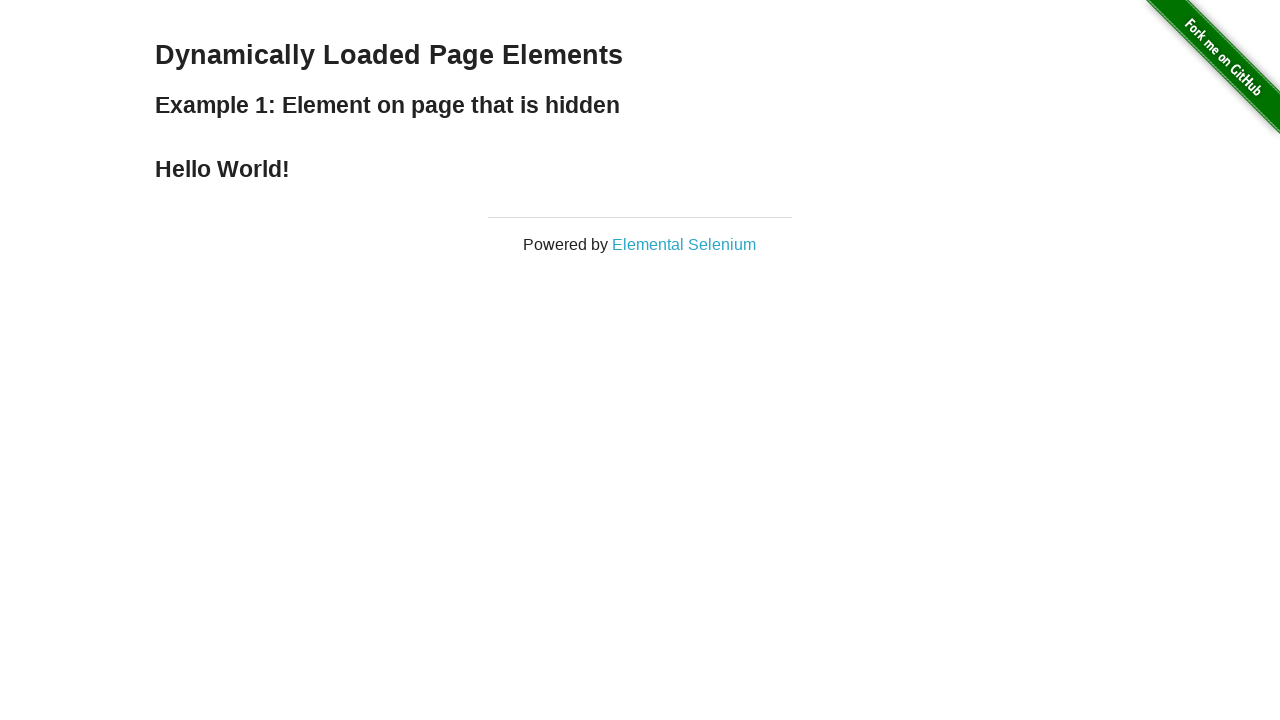

Retrieved text content from loaded element
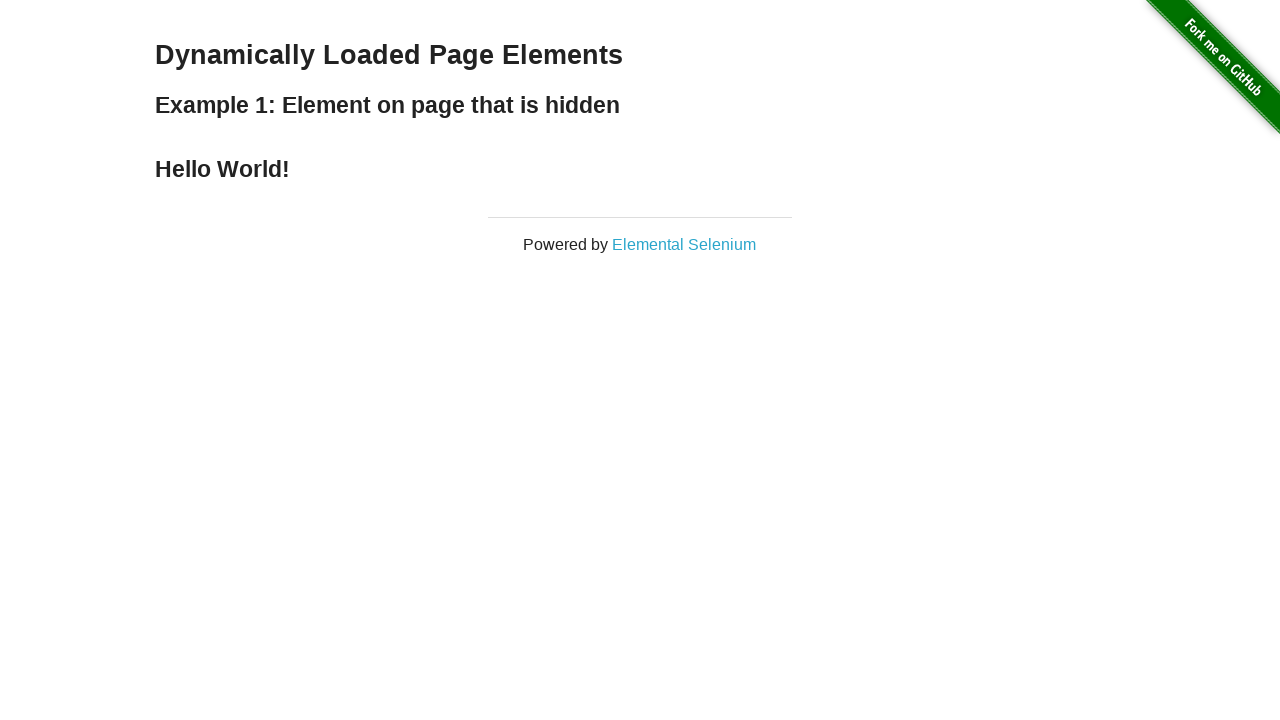

Assertion passed: text matches 'Hello World!'
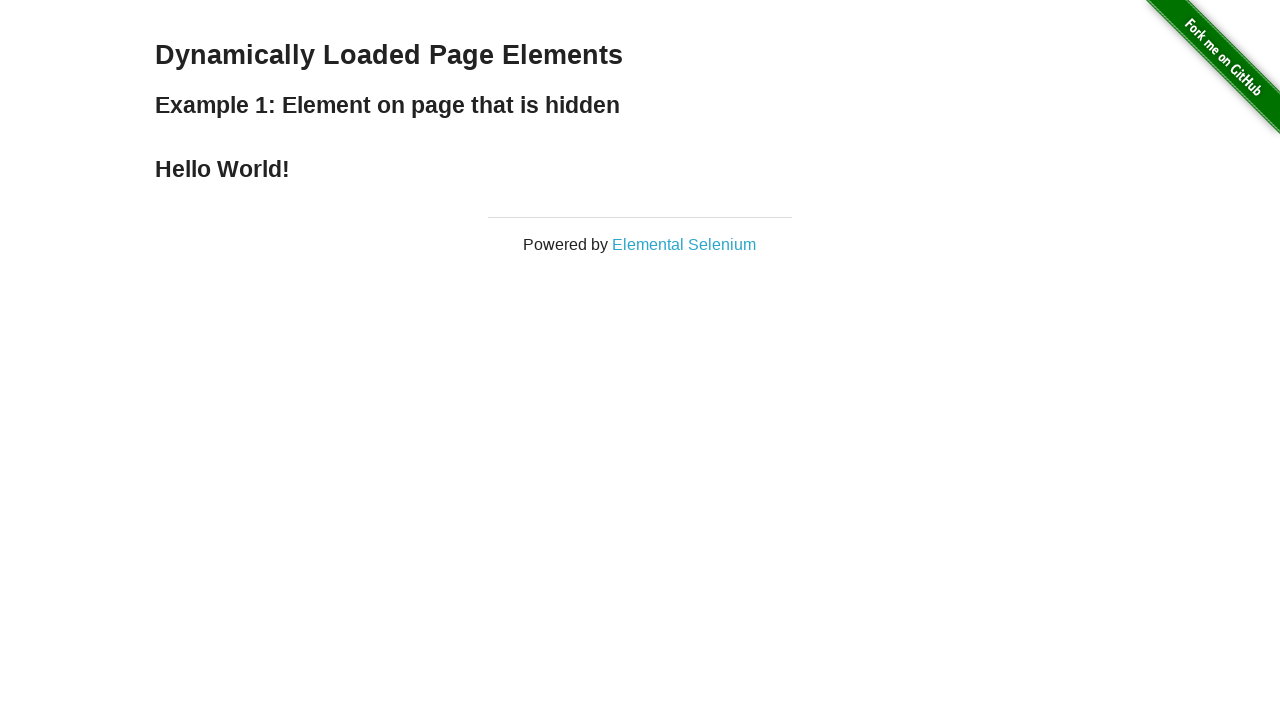

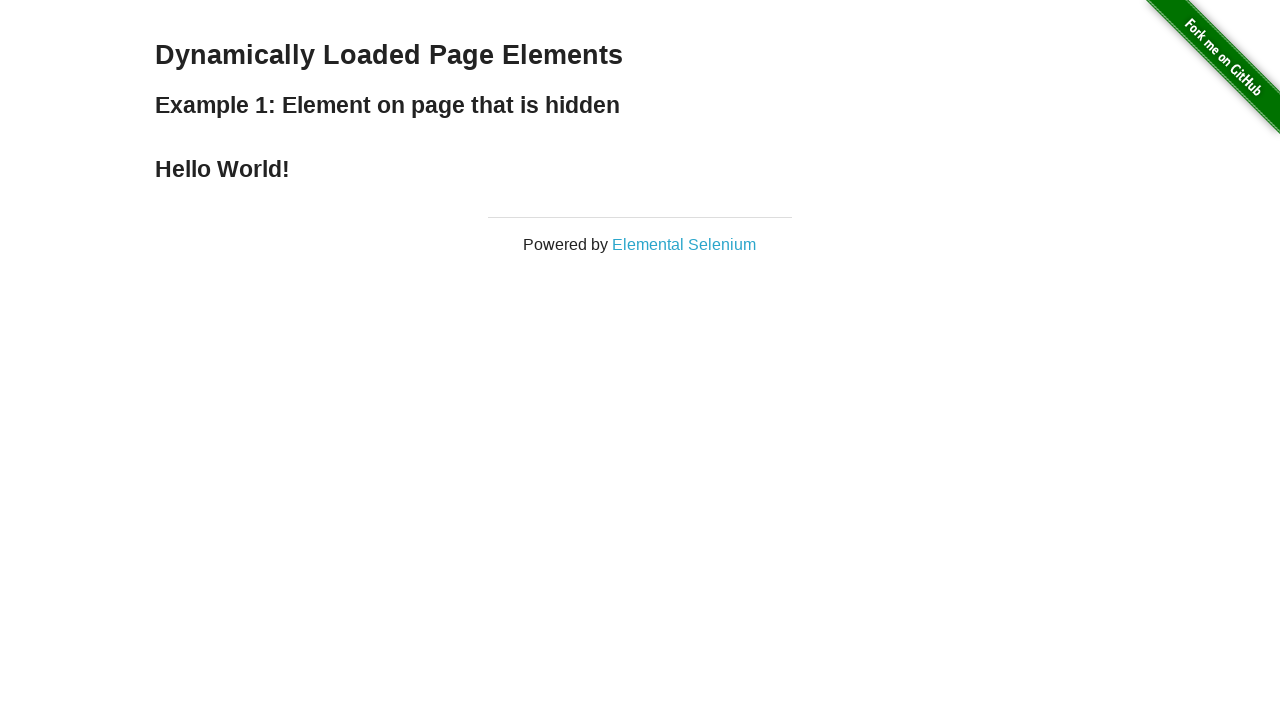